Tests that submitting the shipping form with empty fields triggers a validation alert dialog

Starting URL: https://testerbud.com/practice-ecommerece-website

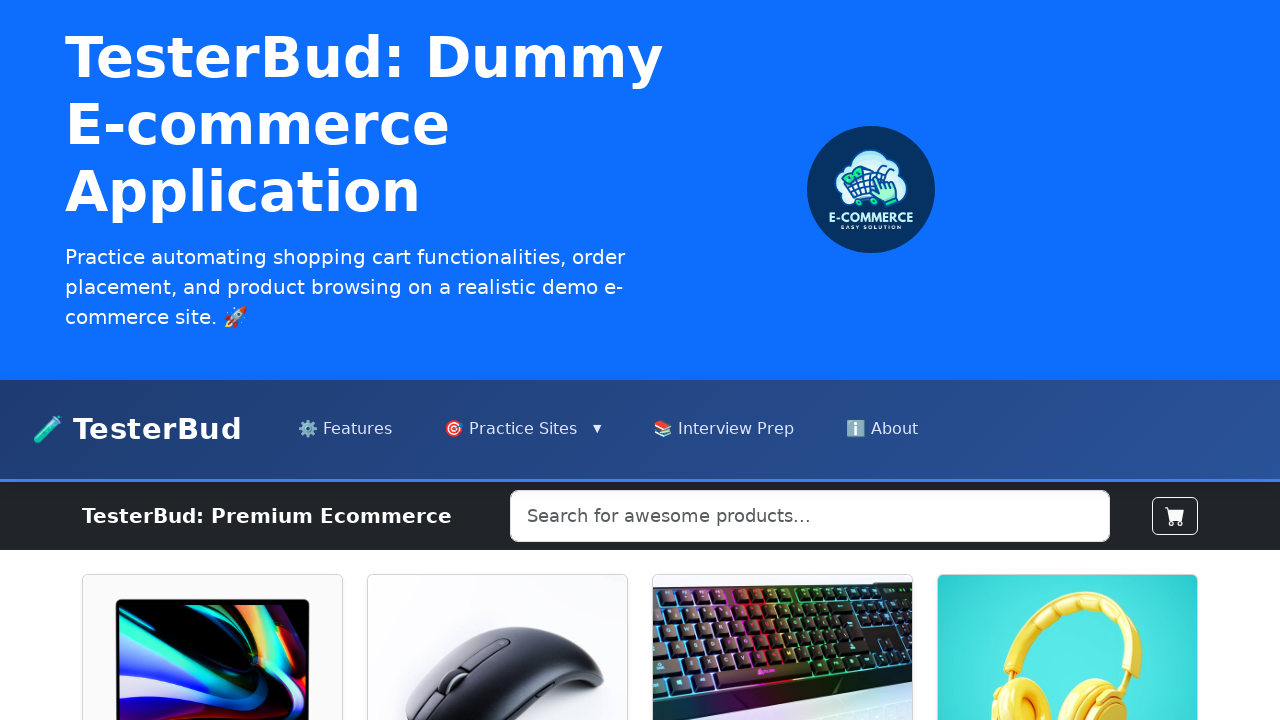

Filled quantity field with 10 on #quantity-5
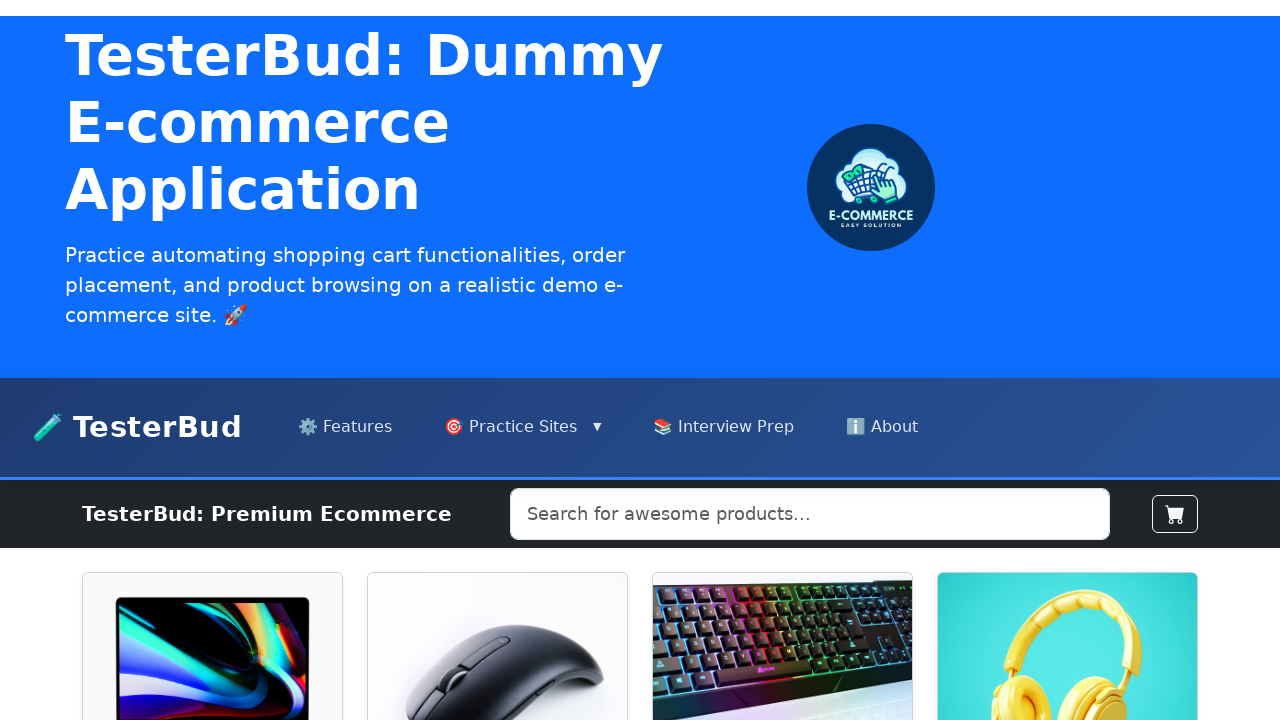

Clicked add to cart button for product 5 at (158, 361) on div:nth-child(5) > .h-100 > .d-flex.flex-column > .mt-auto > .btn
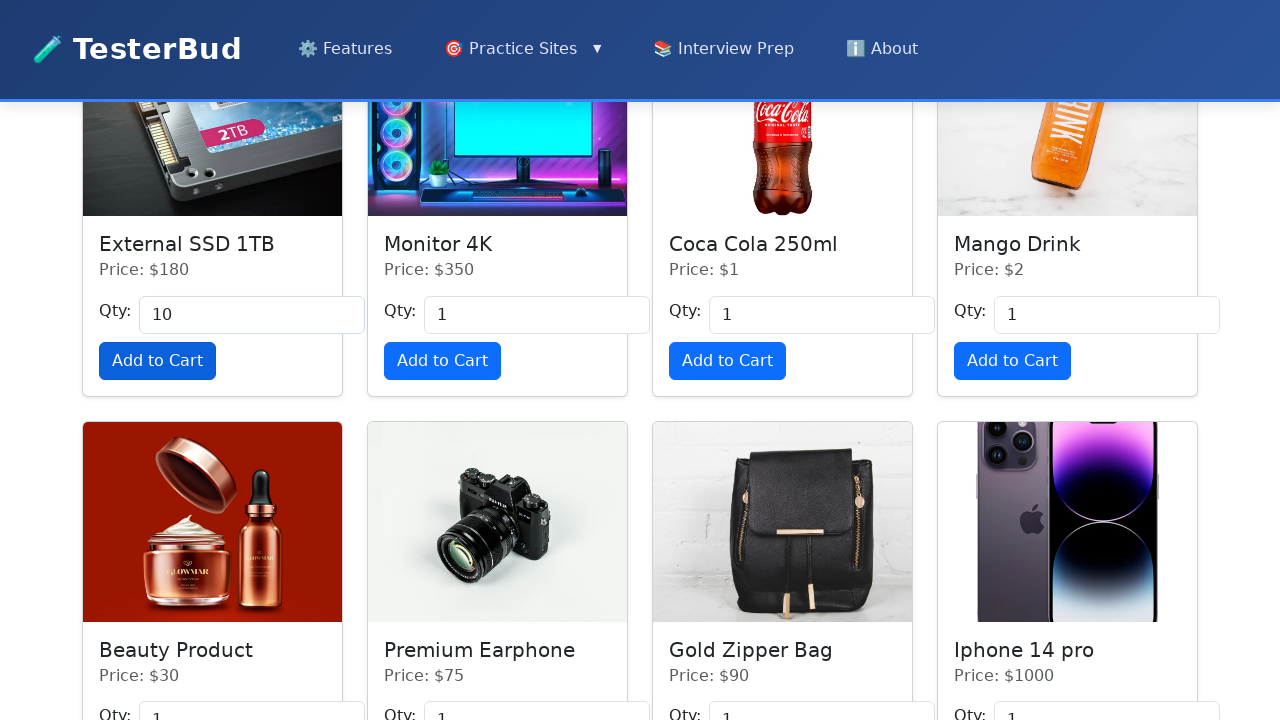

Clicked quantity button showing 10 at (1175, 361) on internal:role=button[name="10"i]
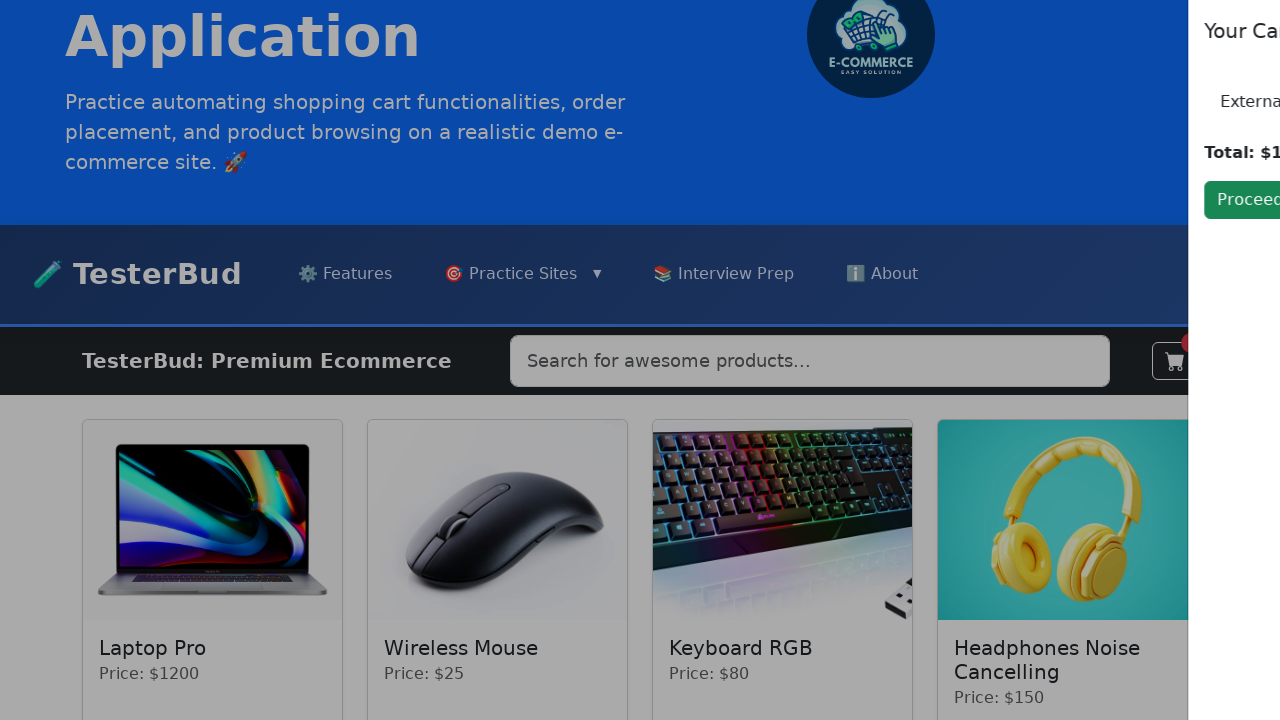

Clicked 'Proceed to Buy' button at (971, 200) on internal:role=button[name="Proceed to Buy"i]
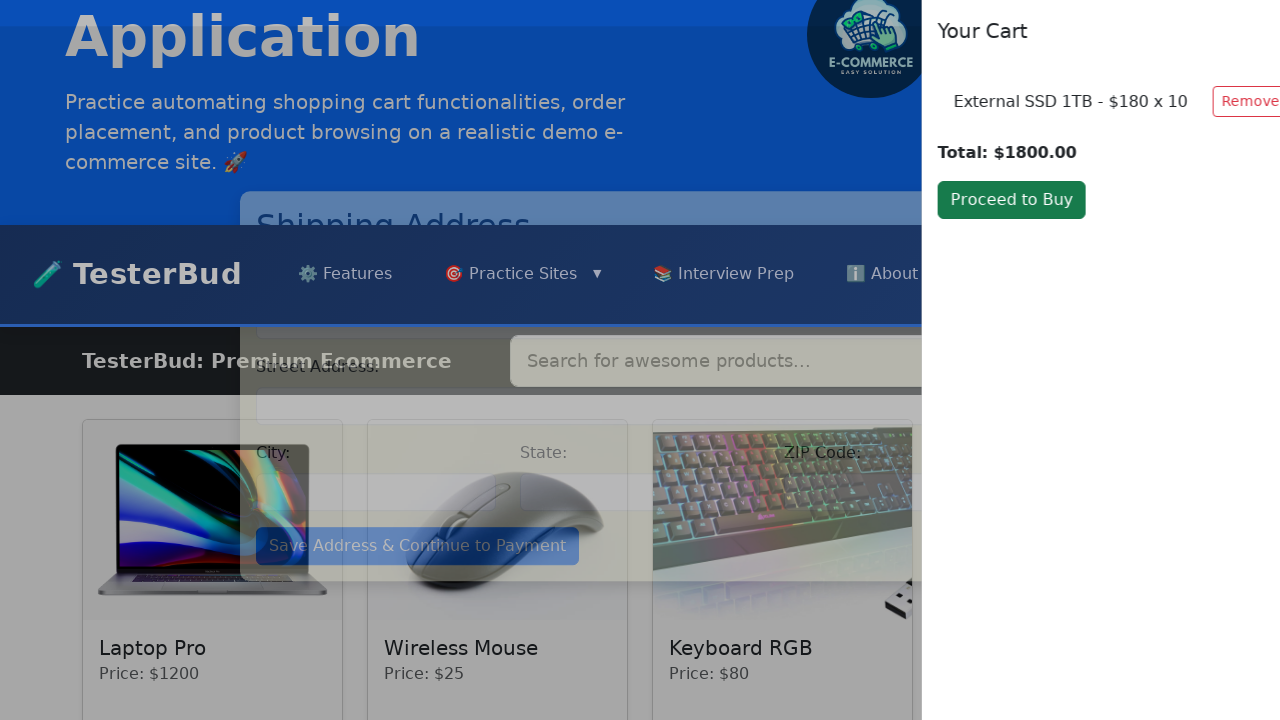

Registered dialog handler for validation alert
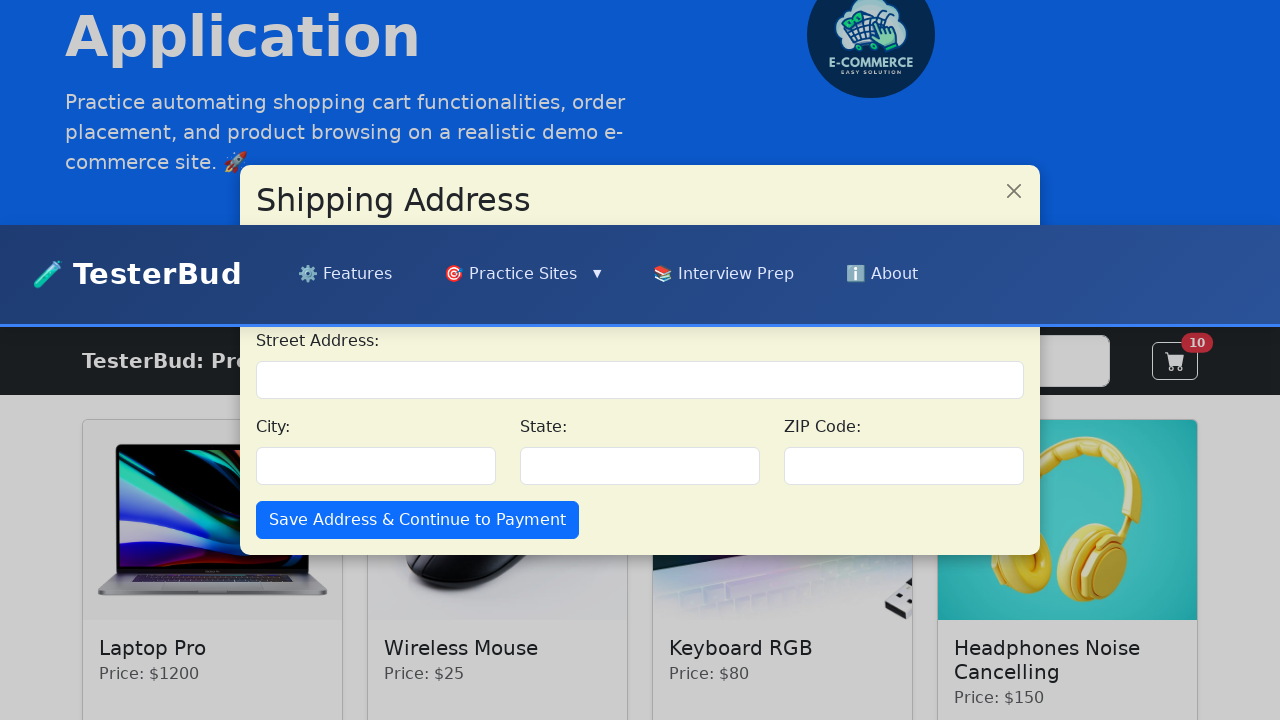

Clicked 'Save Address & Continue to' button with empty shipping fields at (418, 520) on internal:role=button[name="Save Address & Continue to"i]
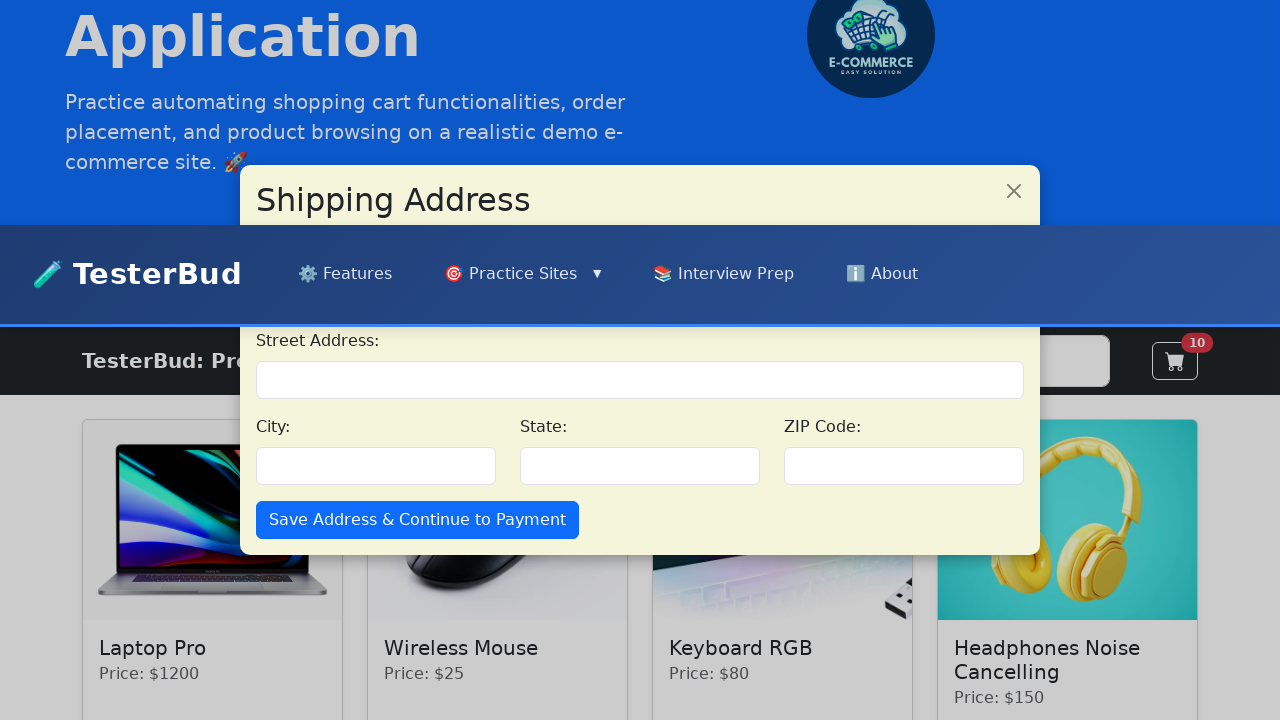

Validation alert dialog appeared and was accepted
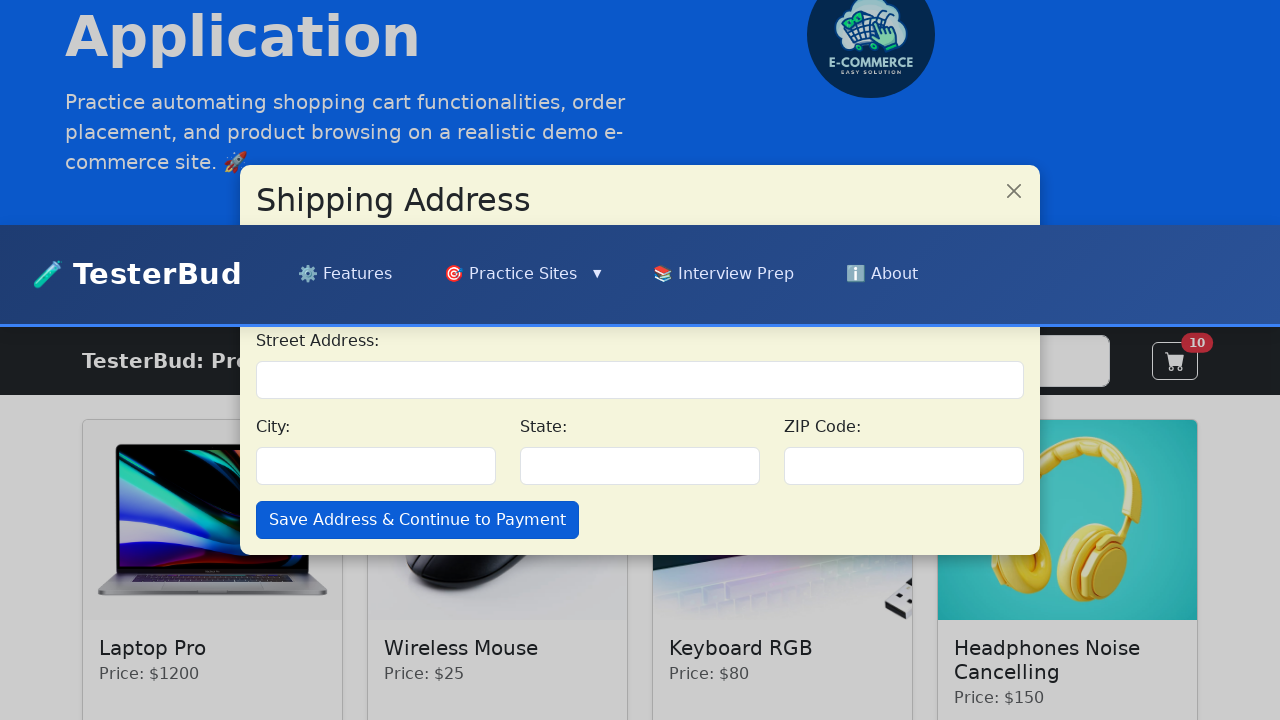

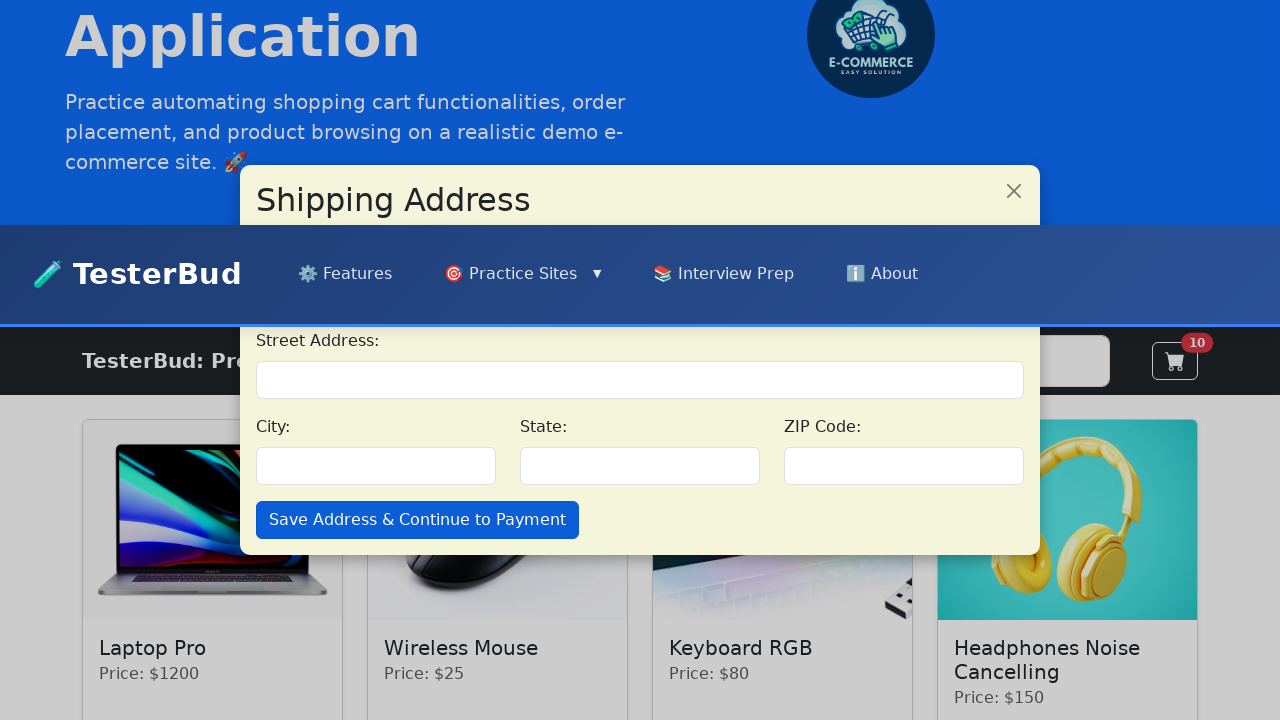